Tests wait functionality by clicking a button that triggers a delayed element and then filling in a text field

Starting URL: https://www.hyrtutorials.com/p/waits-demo.html

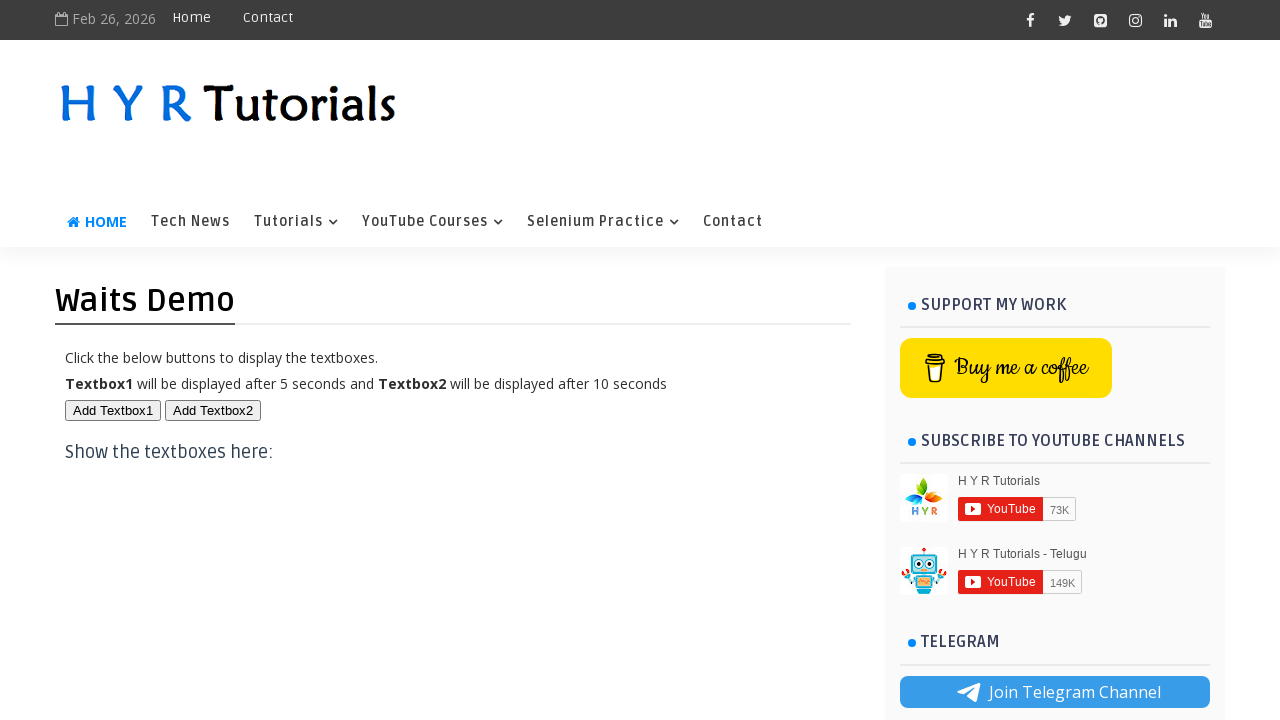

Clicked button to trigger delayed element at (113, 410) on #btn1
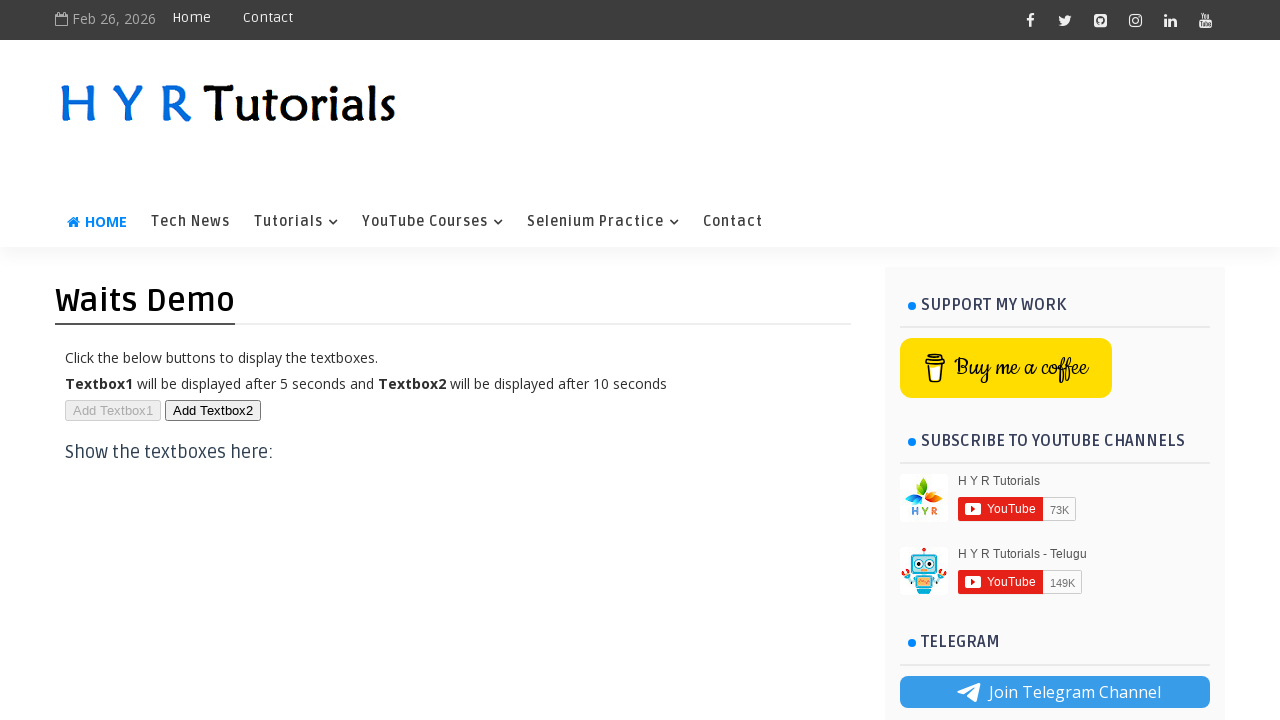

Filled text field with 'prashanth' on #txt1
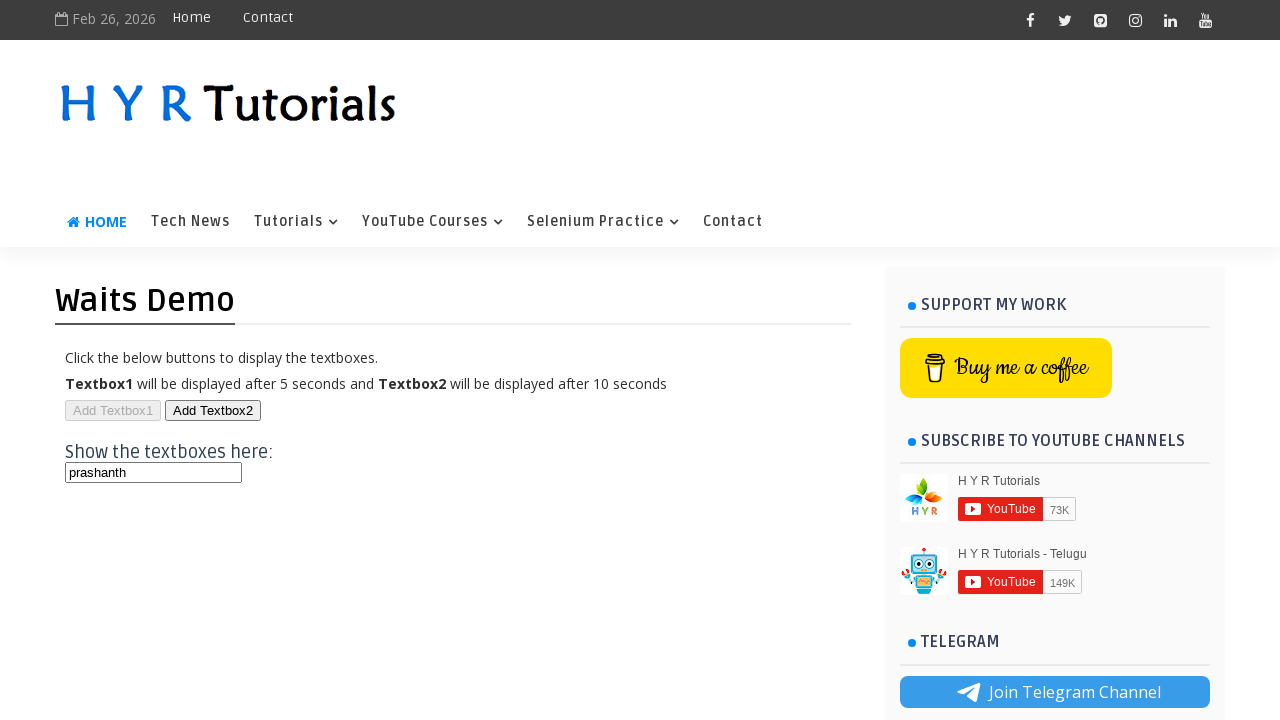

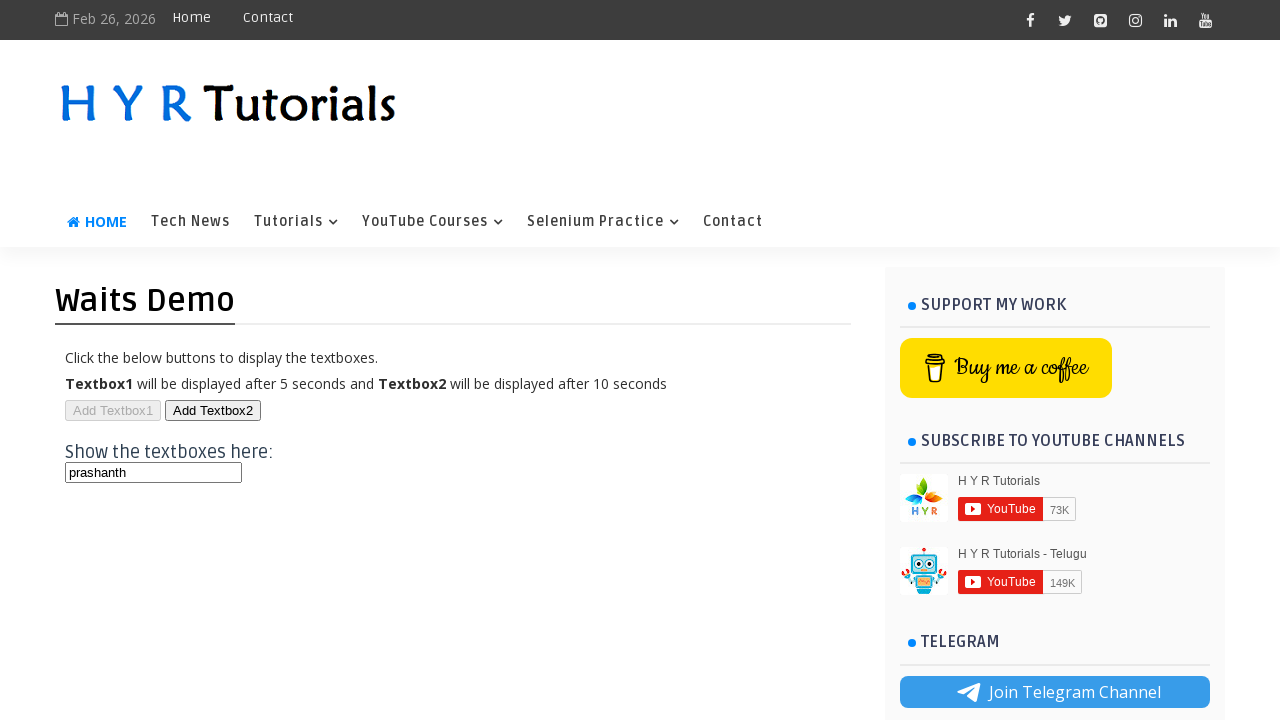